Tests dynamic controls on a webpage by toggling a checkbox's presence using add/remove buttons and verifying status messages

Starting URL: https://the-internet.herokuapp.com/

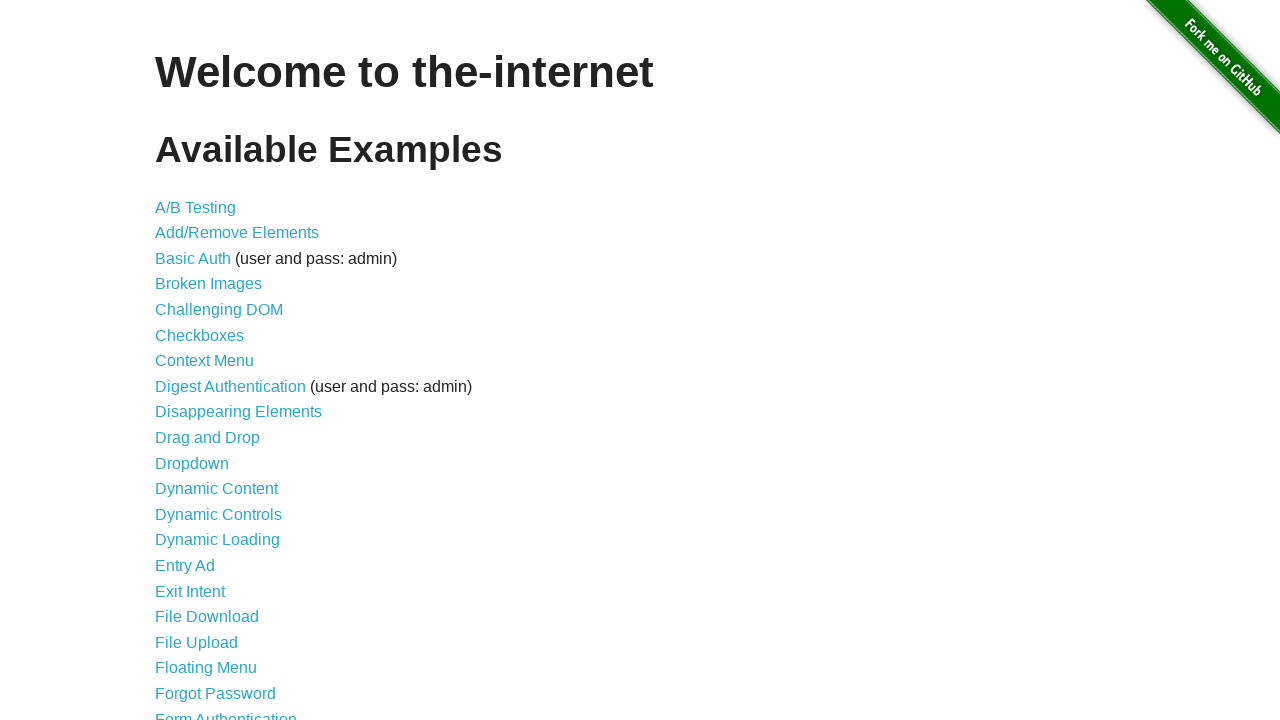

Clicked on Dynamic Controls link at (218, 514) on text=Dynamic Controls
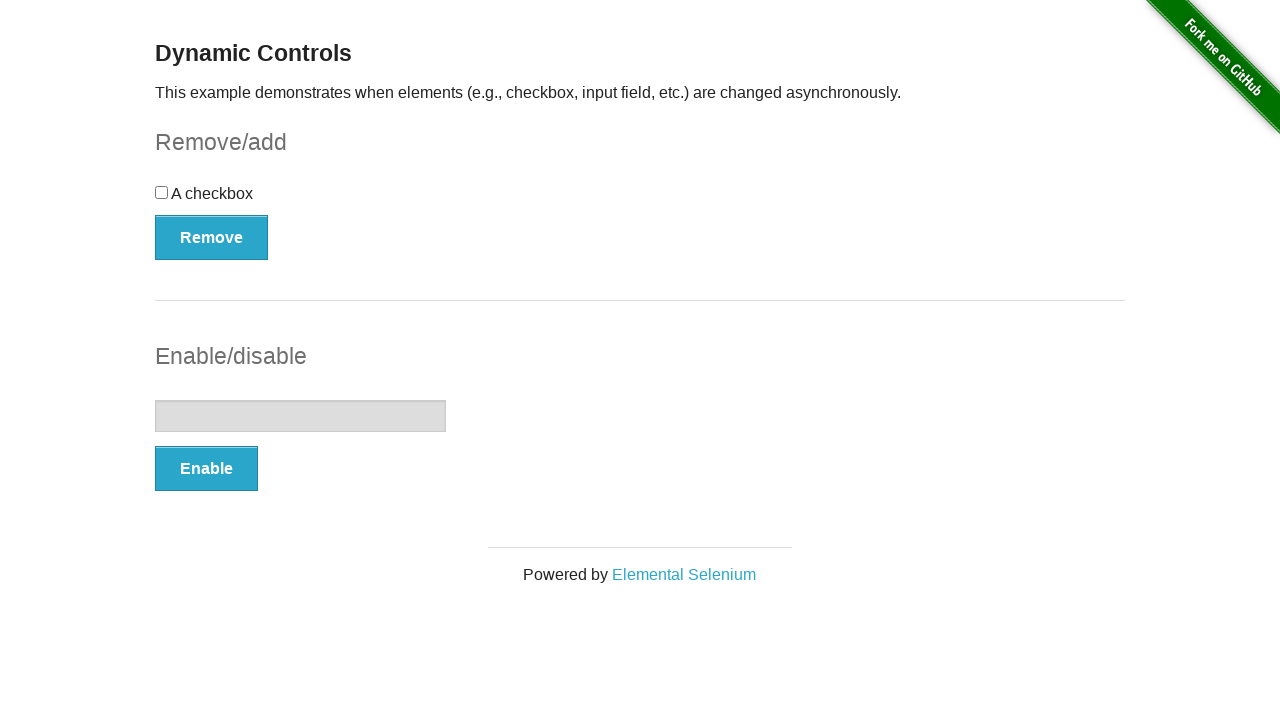

Clicked checkbox to check it at (162, 192) on input[type='checkbox']
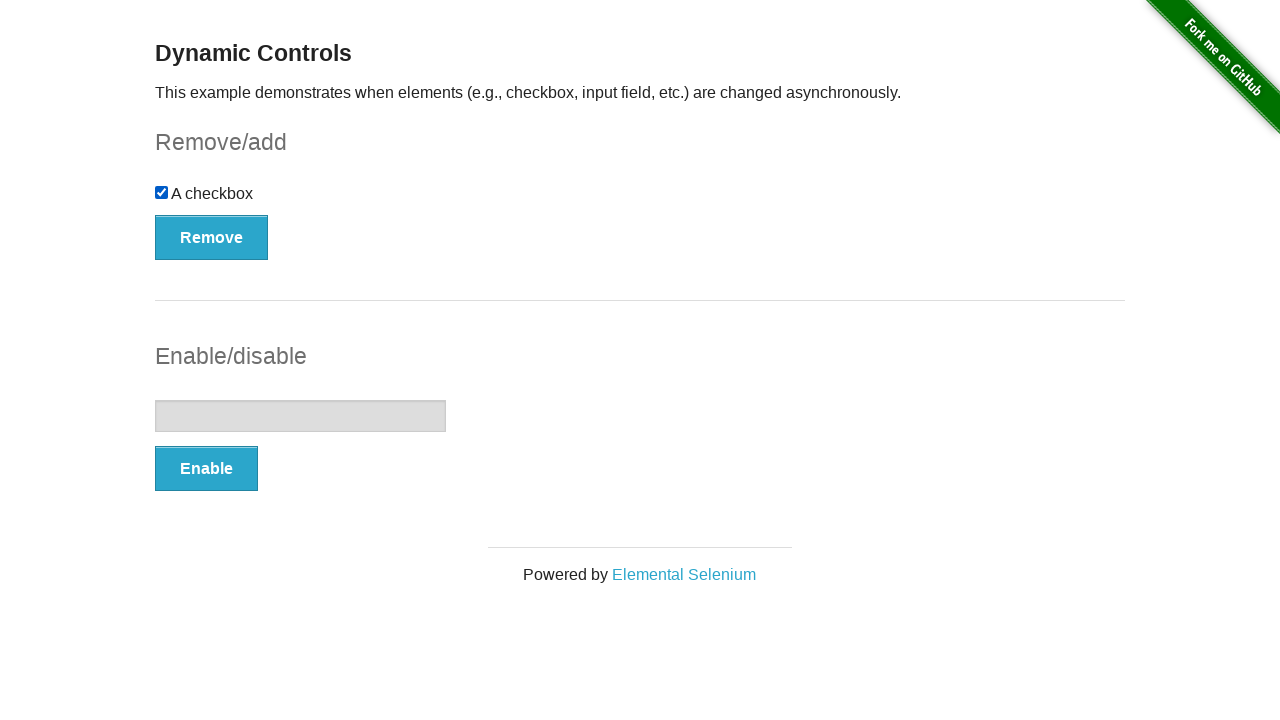

Clicked Remove button to remove checkbox at (212, 237) on button:has-text('Remove')
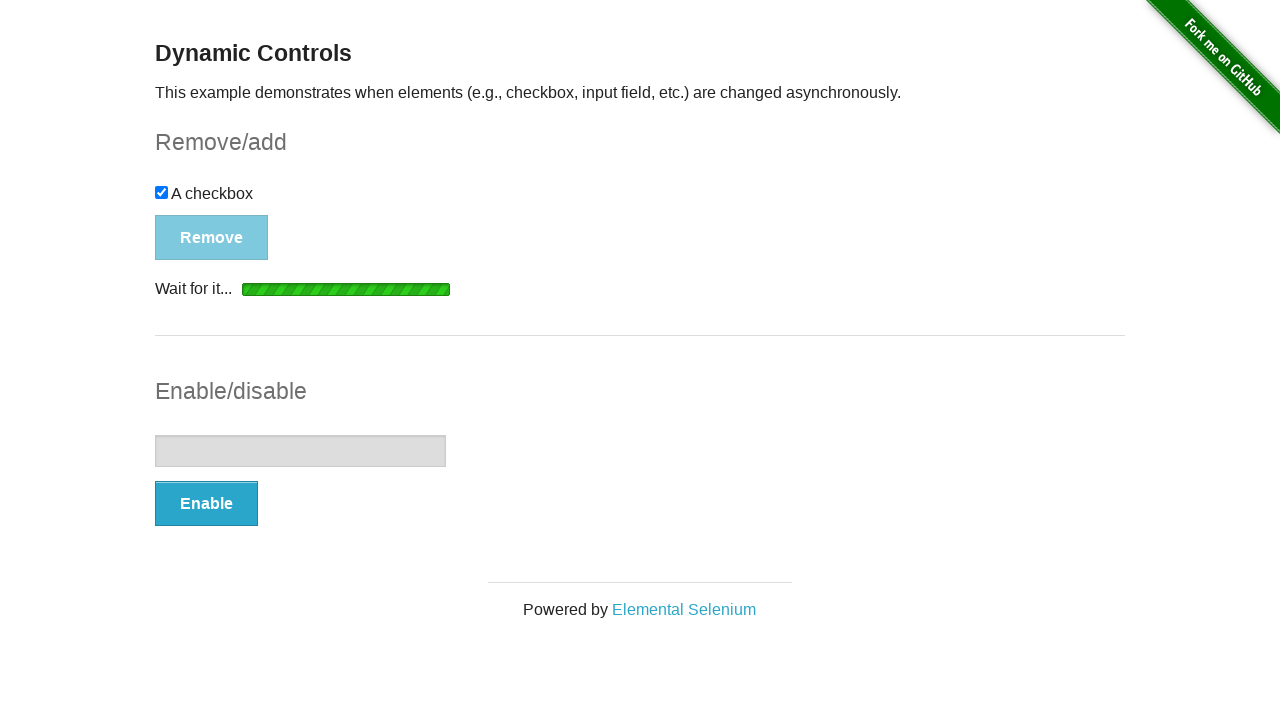

Waited for and verified 'It's gone!' message appeared
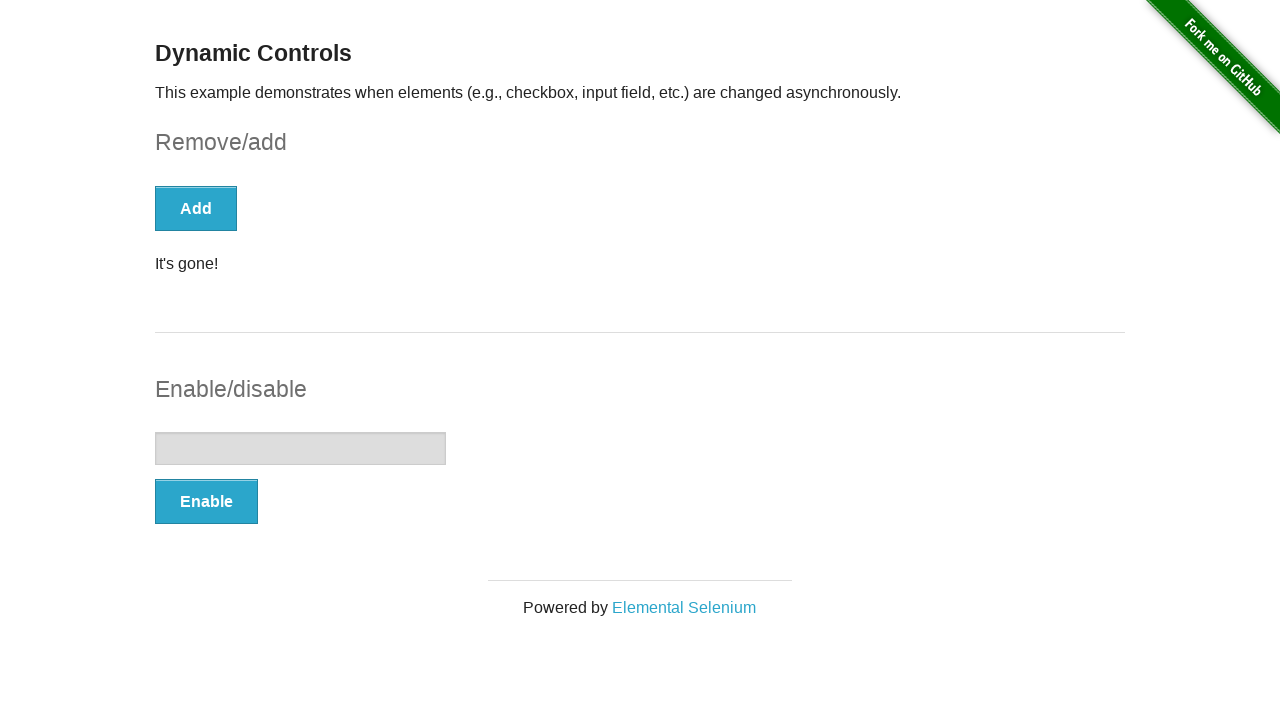

Located the message element
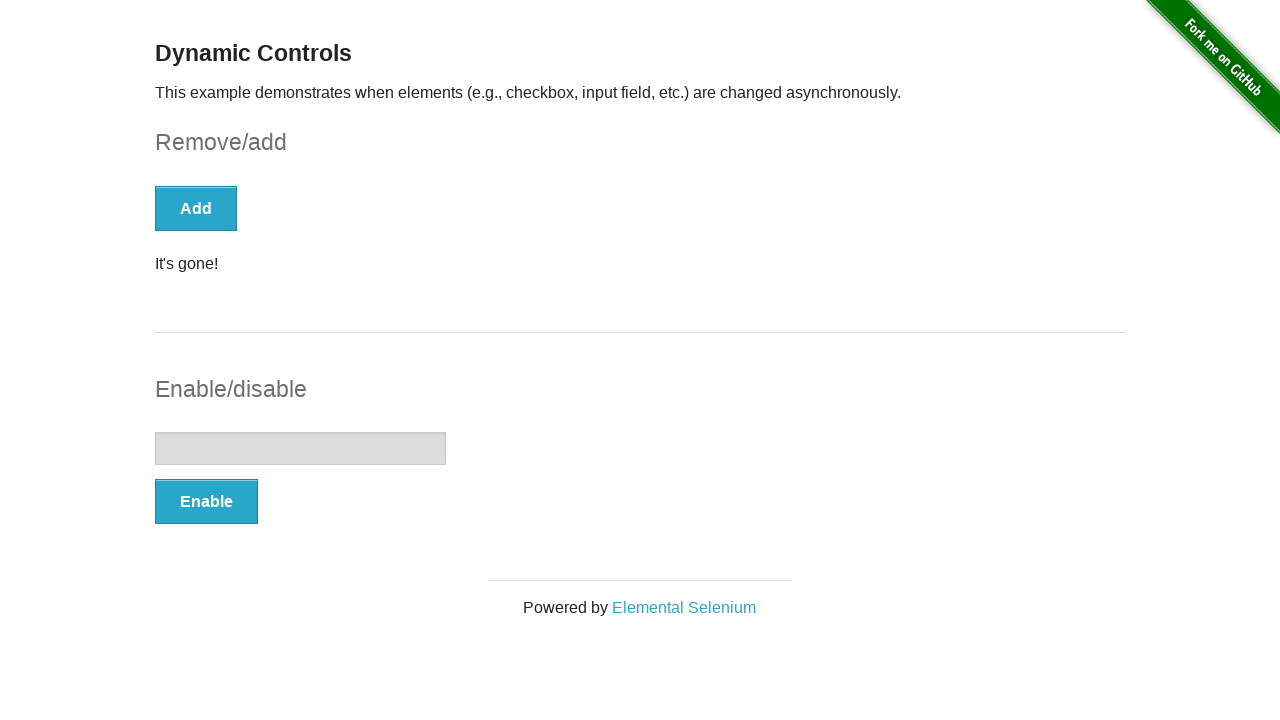

Clicked Add button to restore checkbox at (196, 208) on button:has-text('Add')
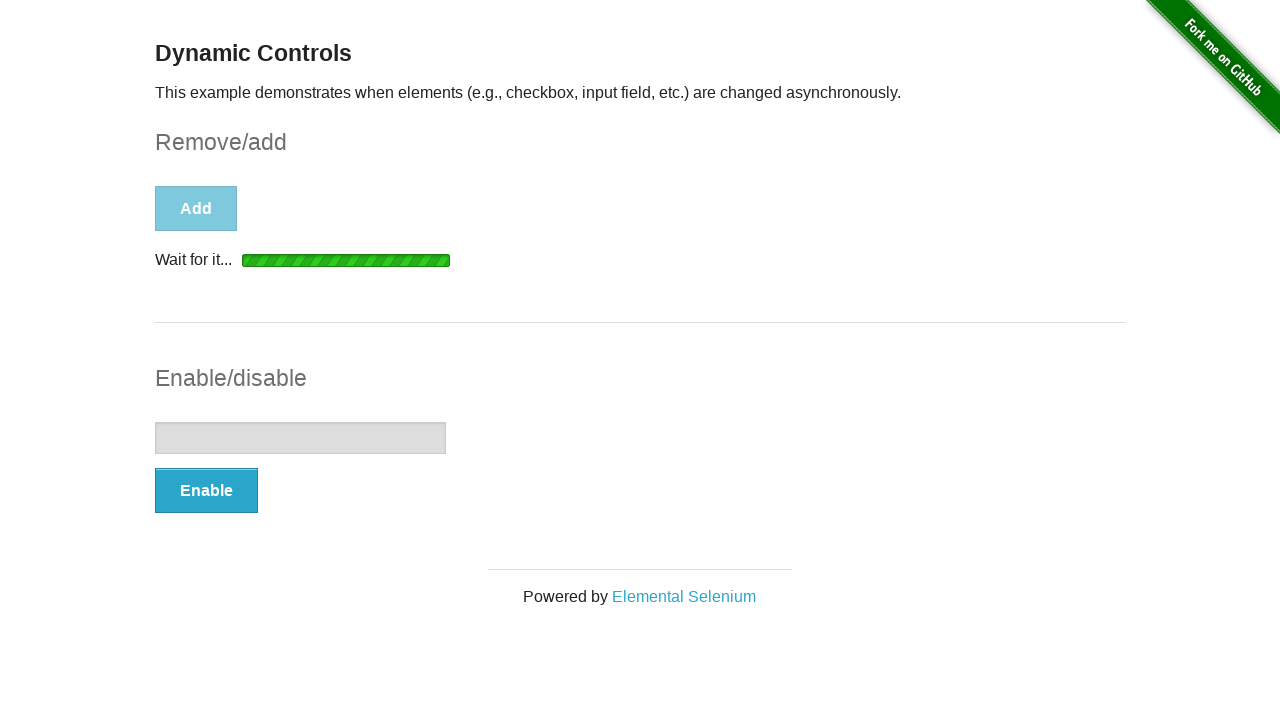

Waited for and verified 'It's back!' message appeared
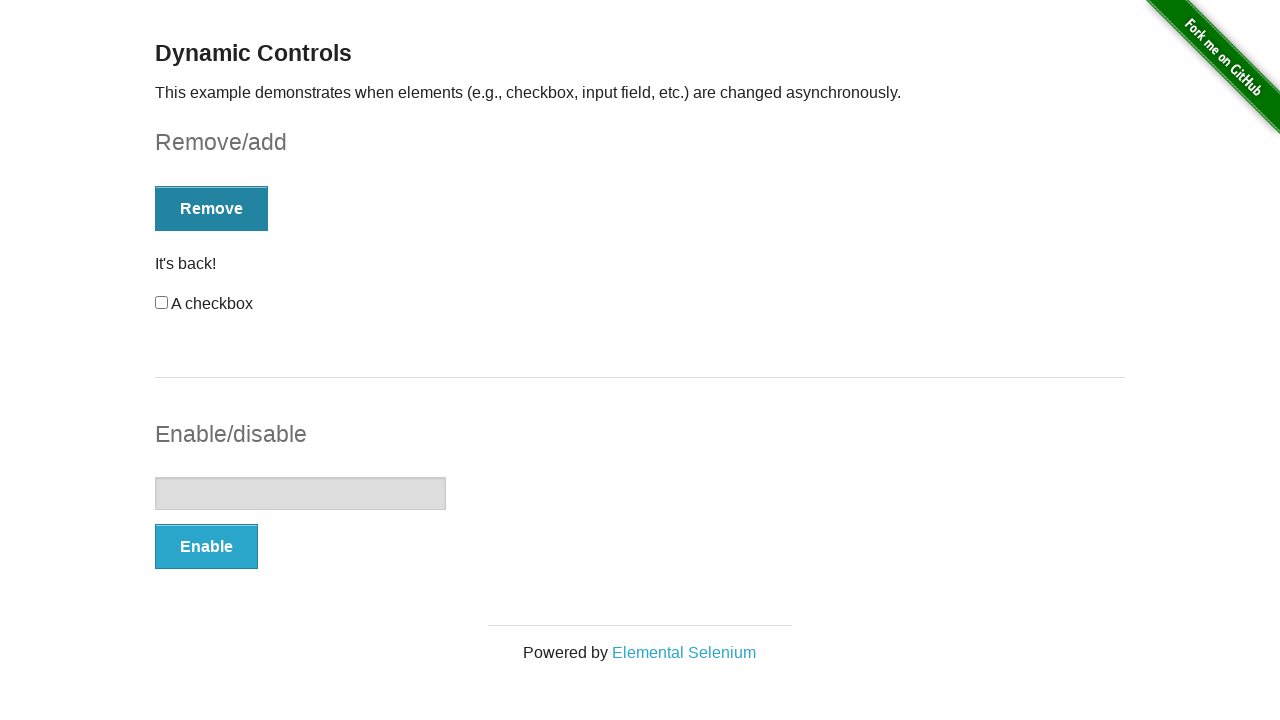

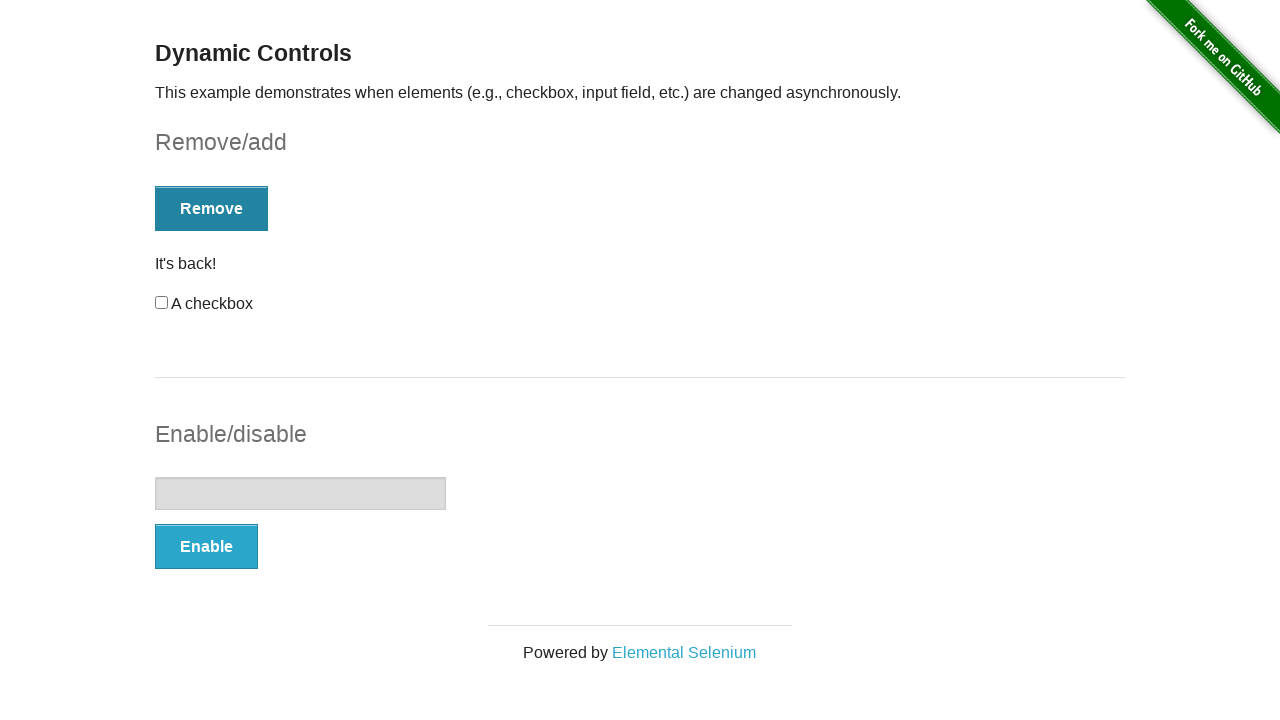